Interacts with a virtual piano keyboard on a music lesson page by clicking on piano key buttons to play notes.

Starting URL: https://www.apronus.com/music/lessons/unit01.htm

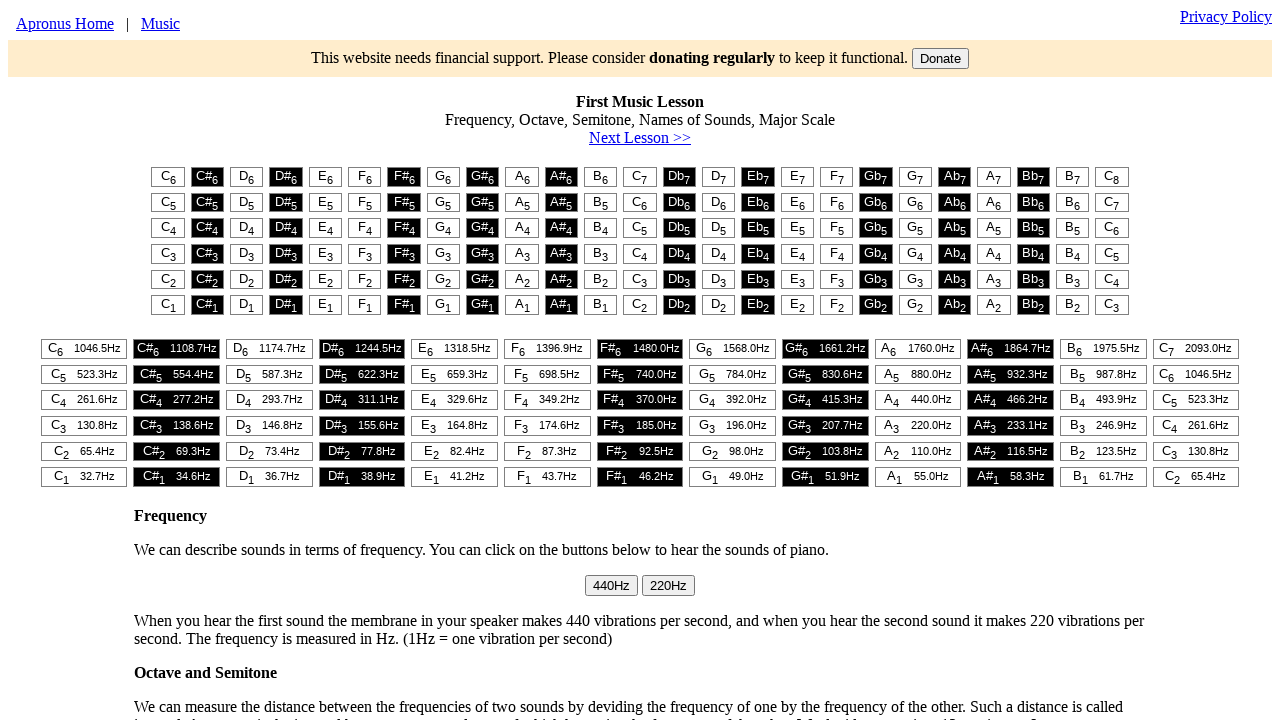

Navigated to music lesson page with virtual piano keyboard
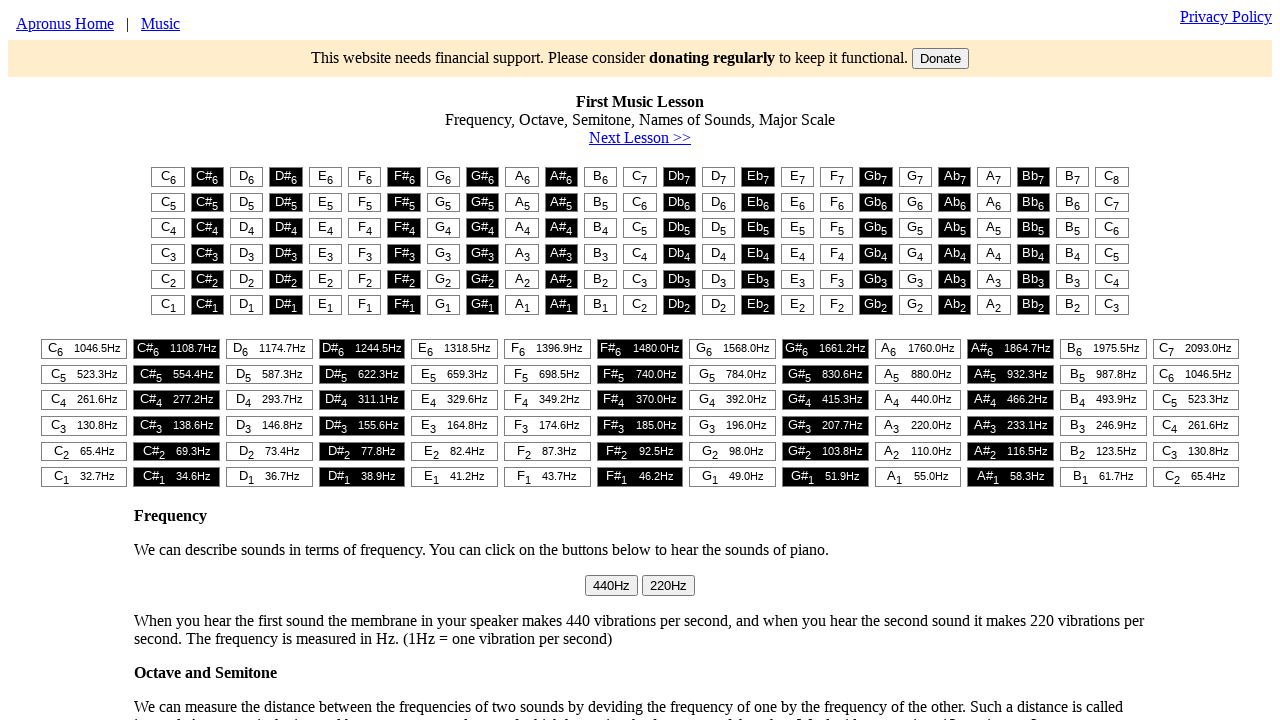

Clicked piano key button to play a note at (168, 177) on #t1 > table > tr:nth-child(1) > td:nth-child(1) > button
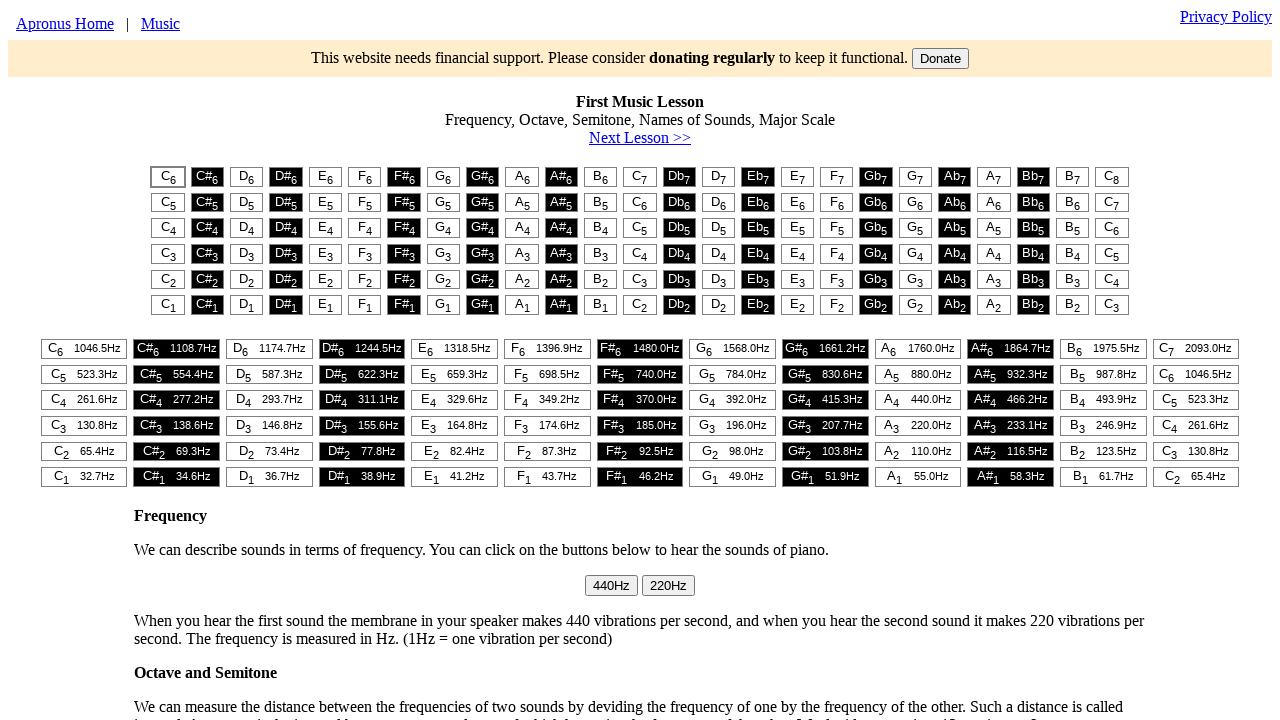

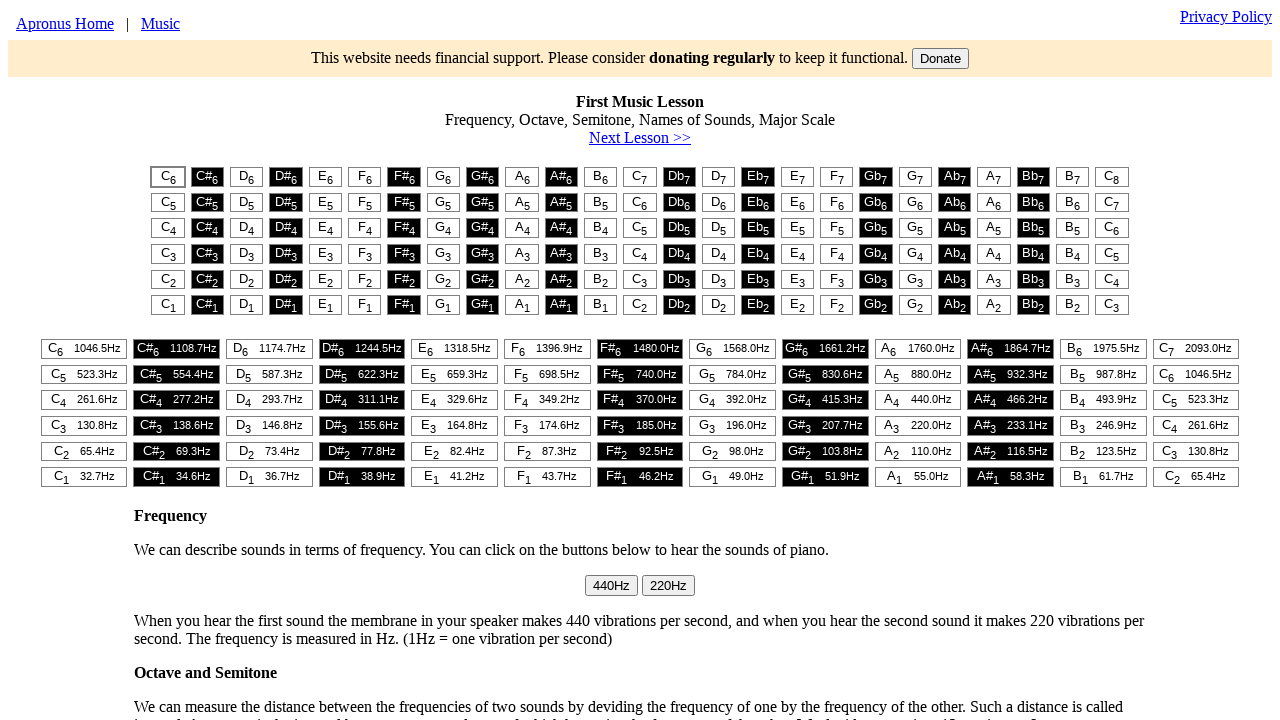